Navigates to a practice page, clicks a BMW checkbox, and verifies it becomes checked

Starting URL: https://www.letskodeit.com/practice?utm_source=chatgpt.com

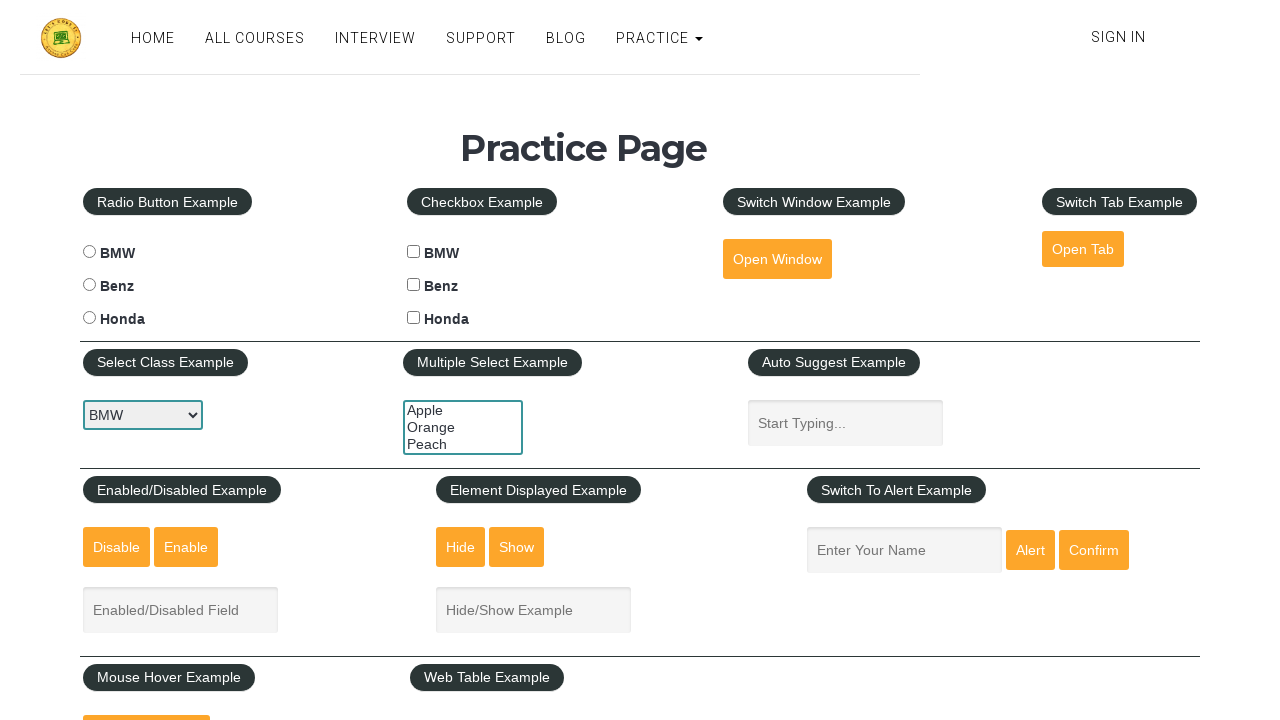

Clicked the BMW checkbox at (414, 252) on xpath=//input[@id='bmwcheck']
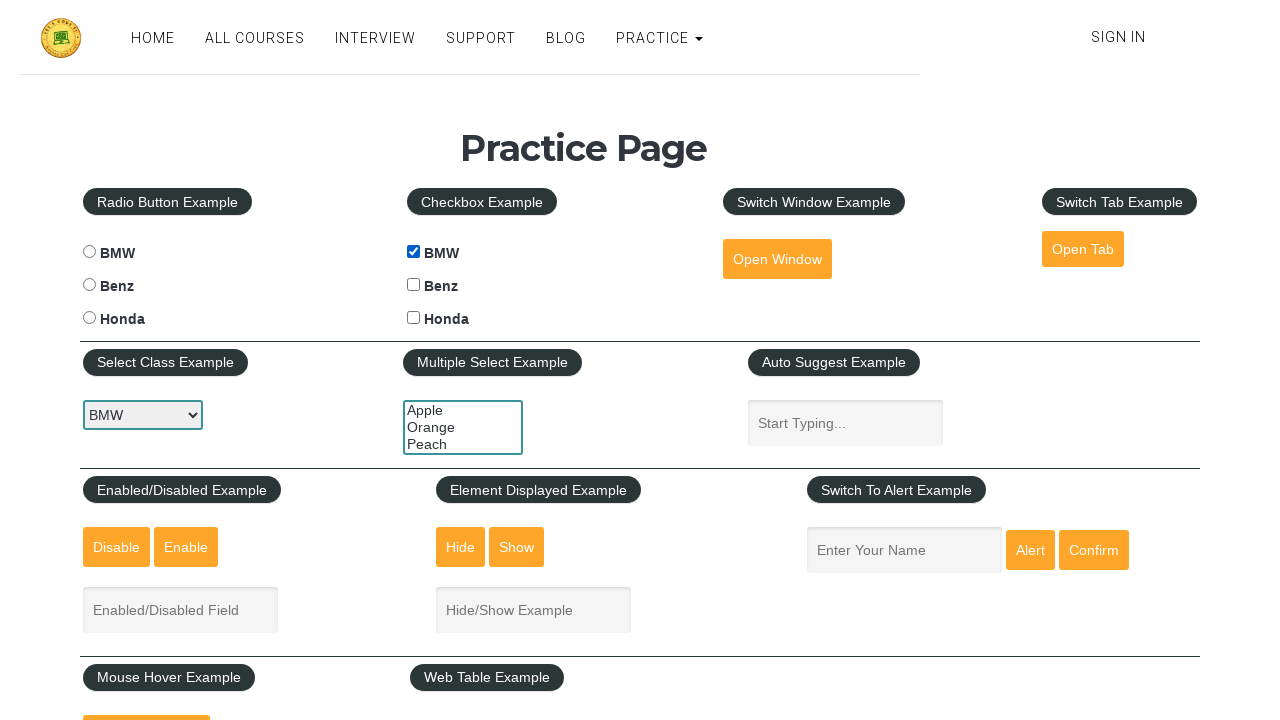

Verified the BMW checkbox is checked
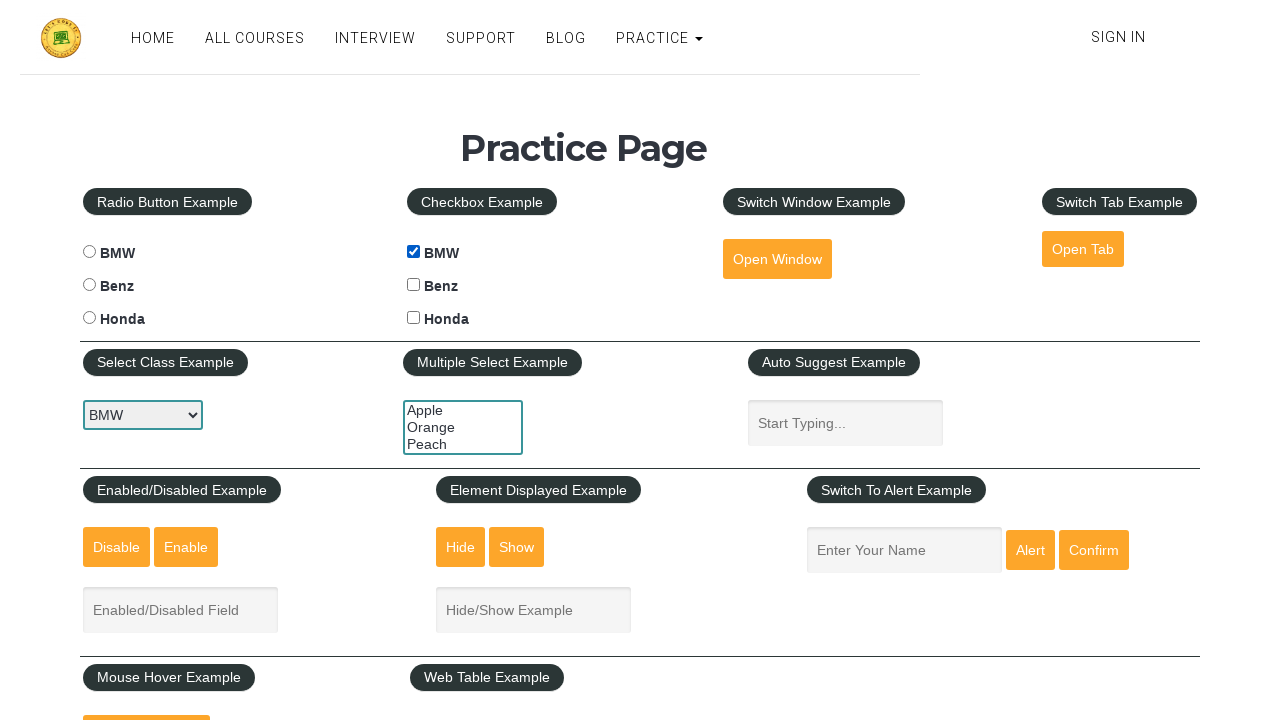

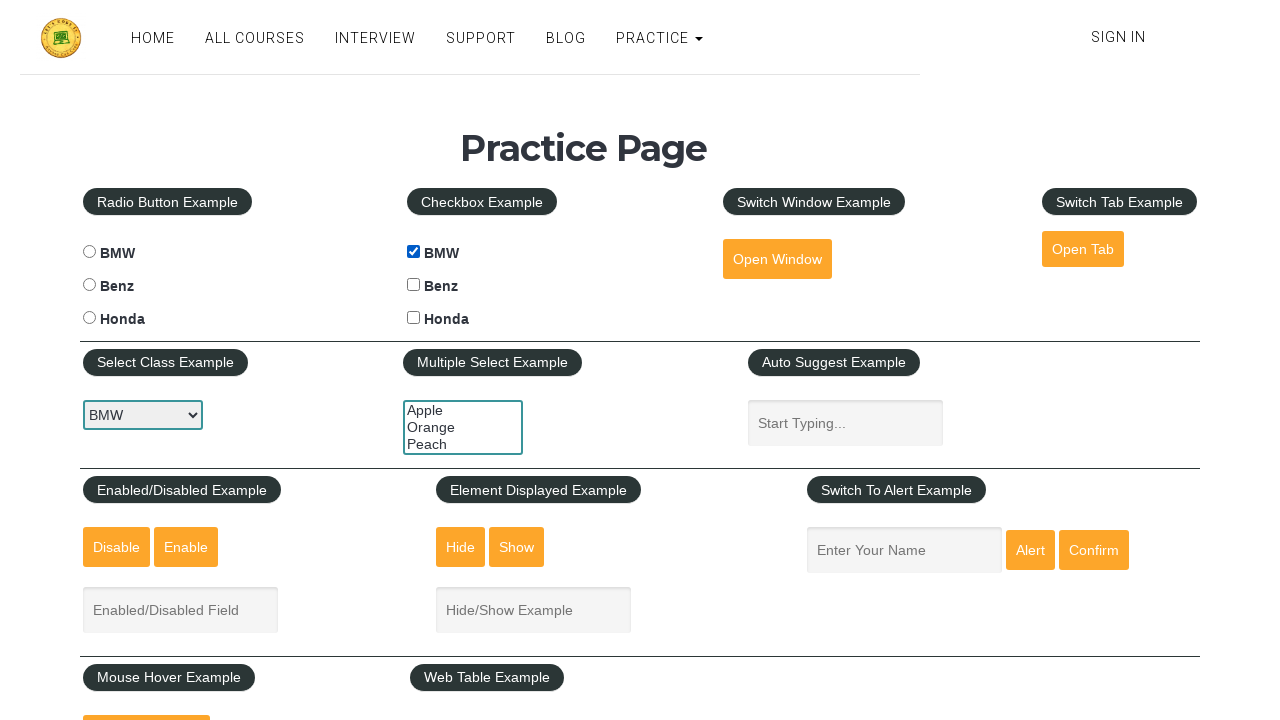